Tests that submitting an email address displays an alert message by filling the email field, clicking submit, and waiting for the alert element to appear.

Starting URL: https://library-app.firebaseapp.com

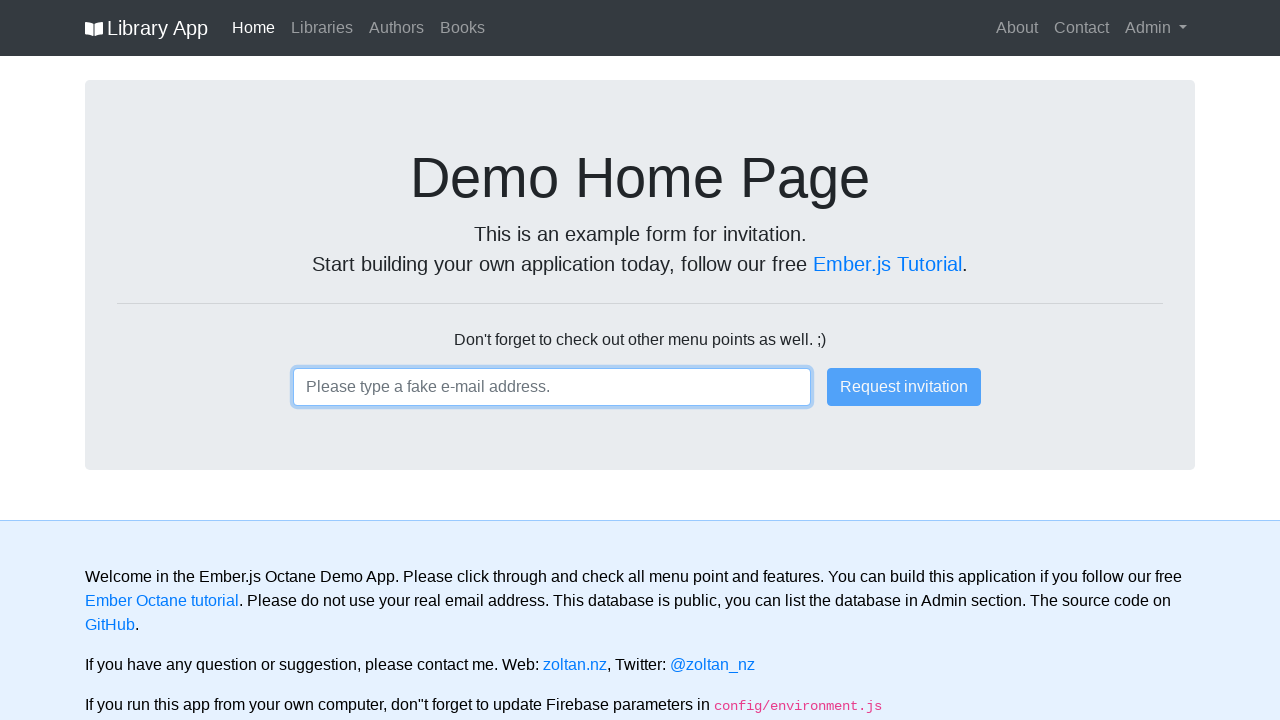

Filled email field with 'tester@test.com' on .ember-text-field
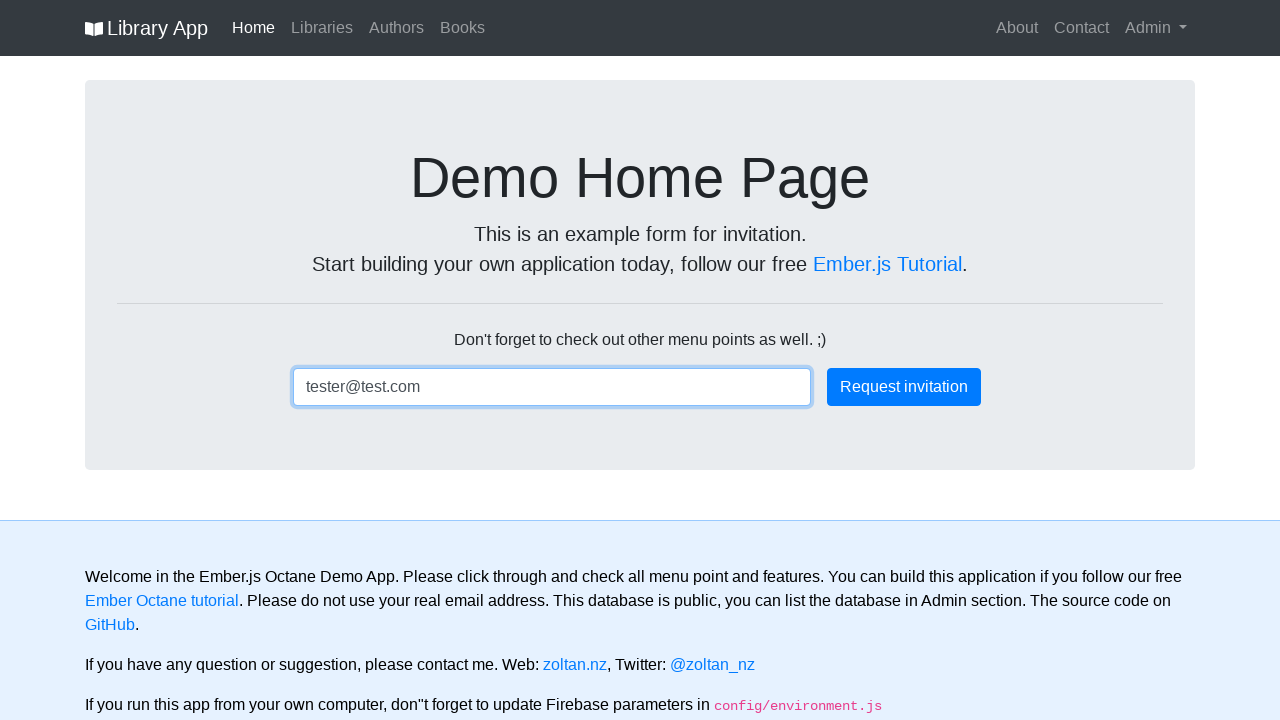

Clicked submit button at (904, 387) on .btn-primary
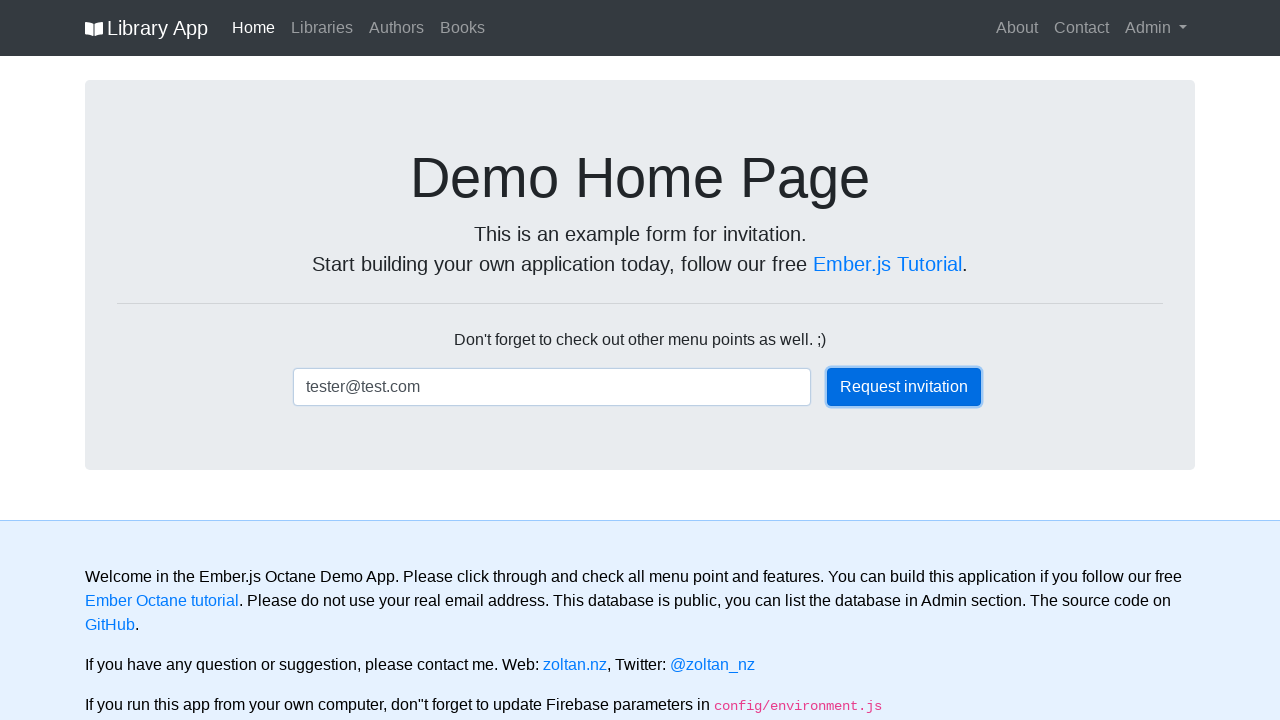

Alert message appeared after form submission
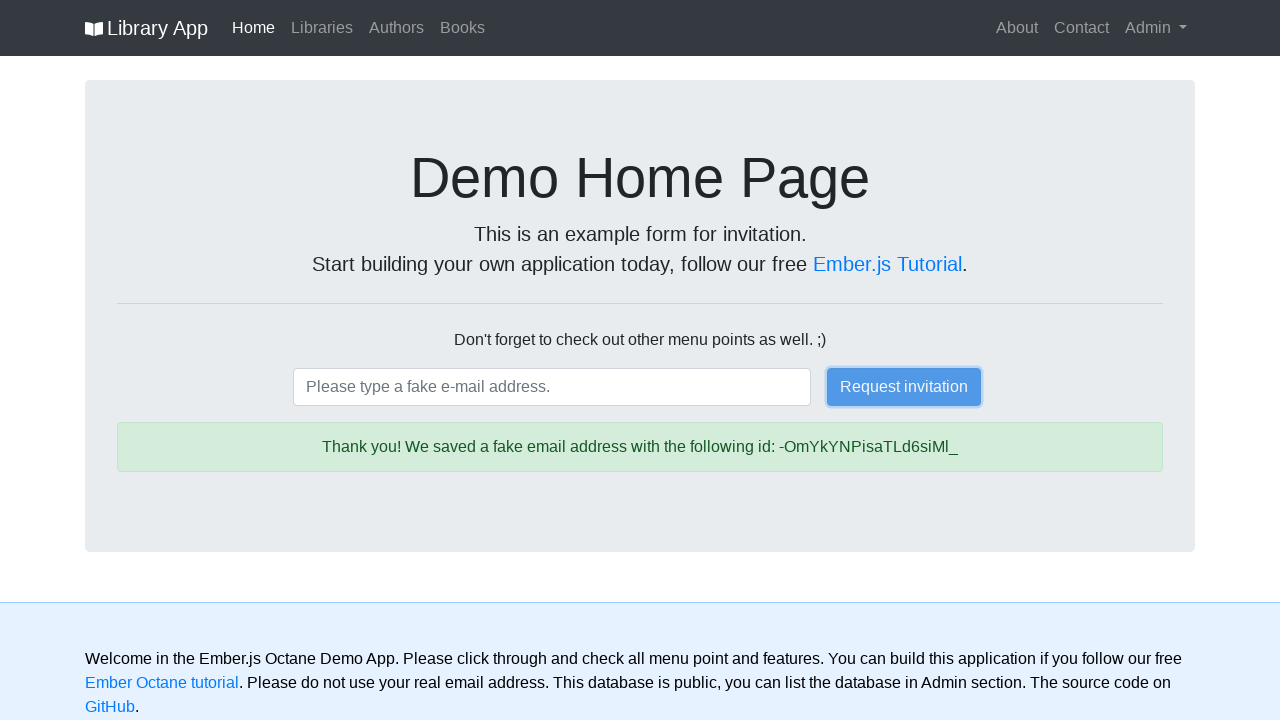

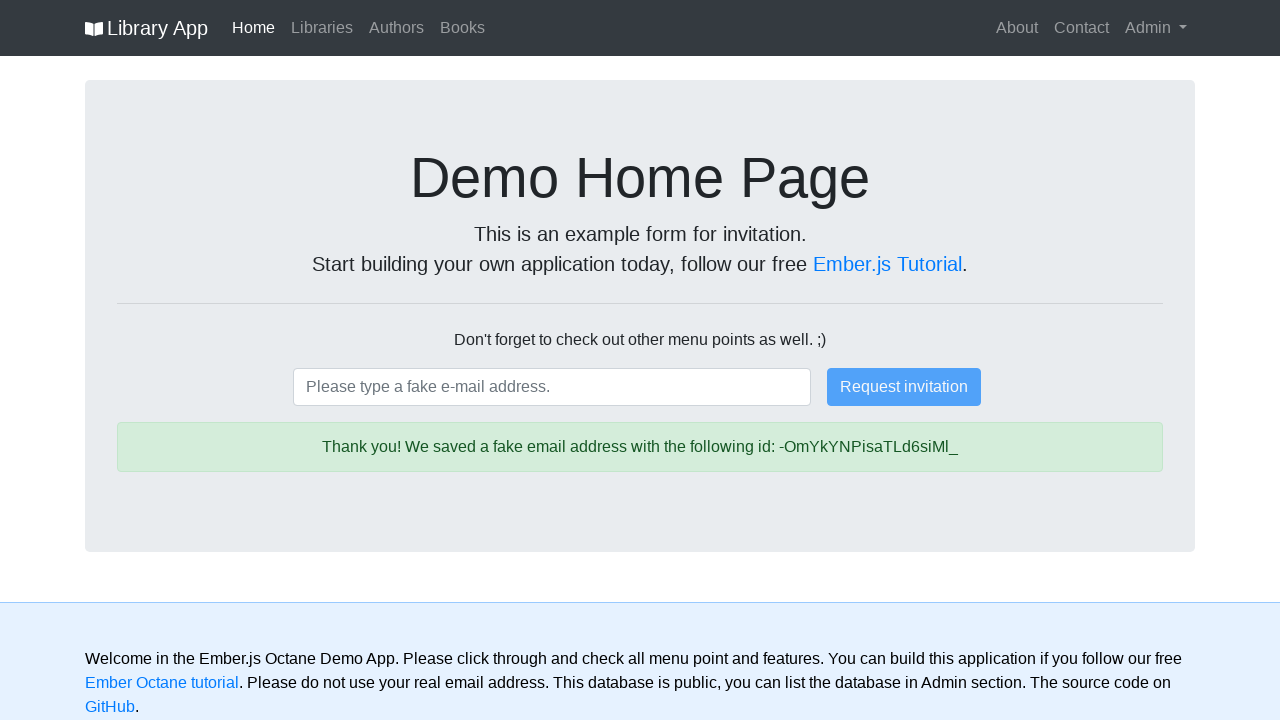